Tests dropdown selection and checkbox interaction on a practice automation page

Starting URL: https://rahulshettyacademy.com/AutomationPractice/

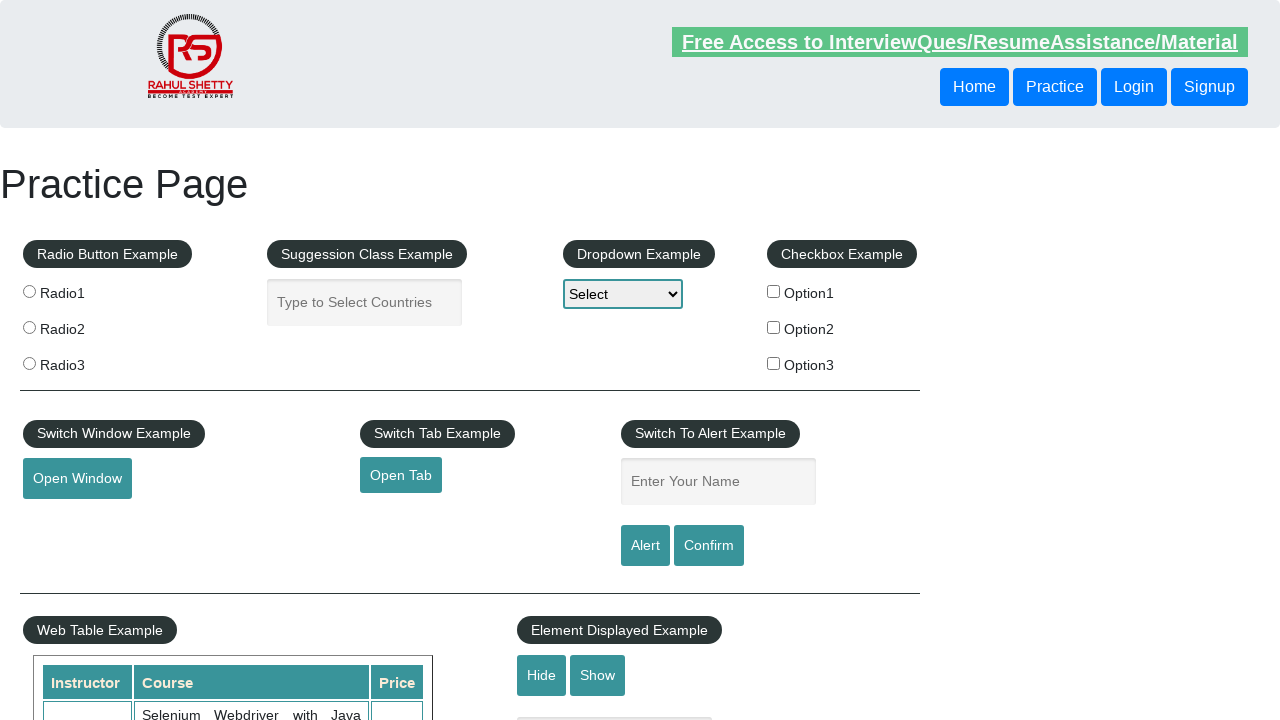

Selected 'option2' from dropdown on #dropdown-class-example
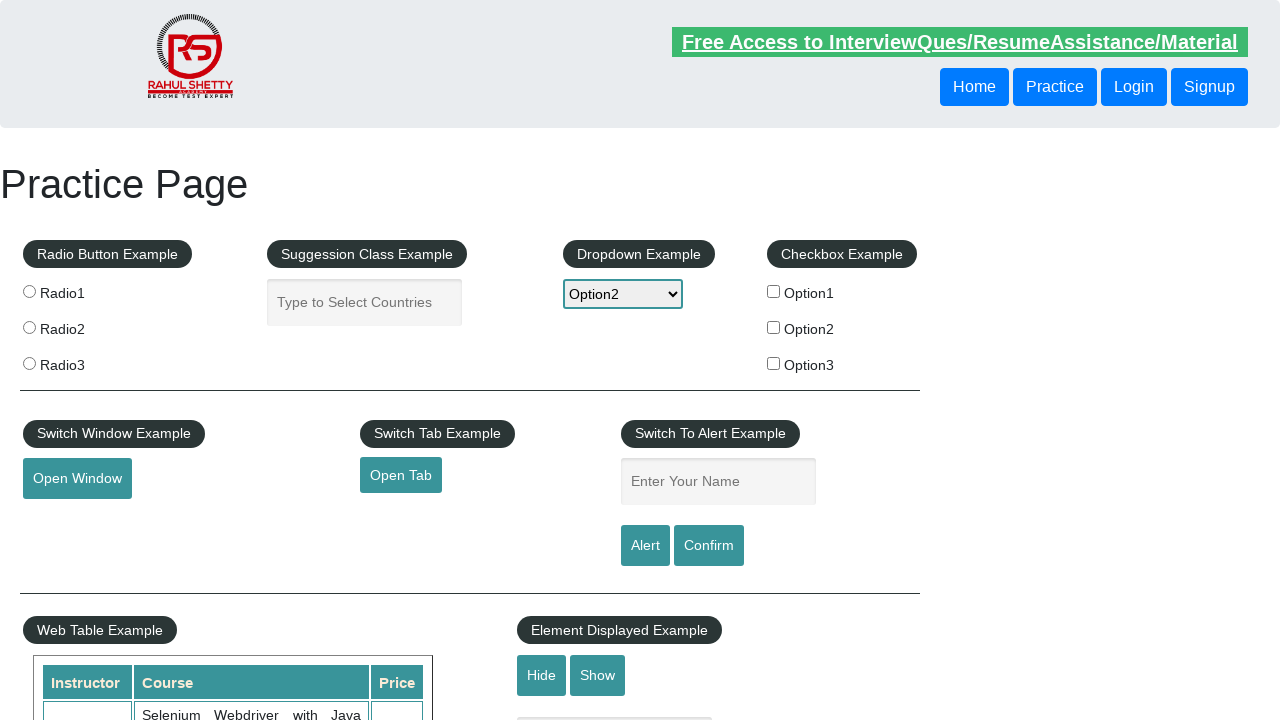

Clicked checkbox option 2 at (774, 327) on #checkBoxOption2
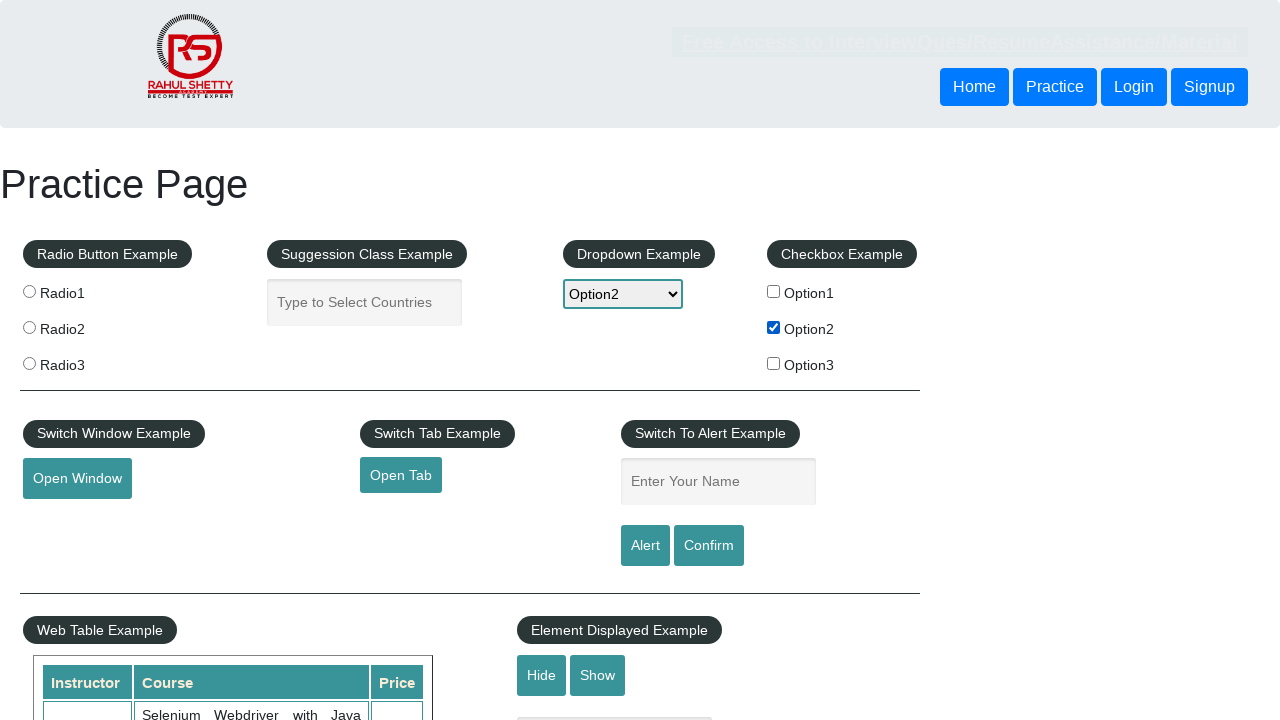

Verified checkbox option 2 is checked
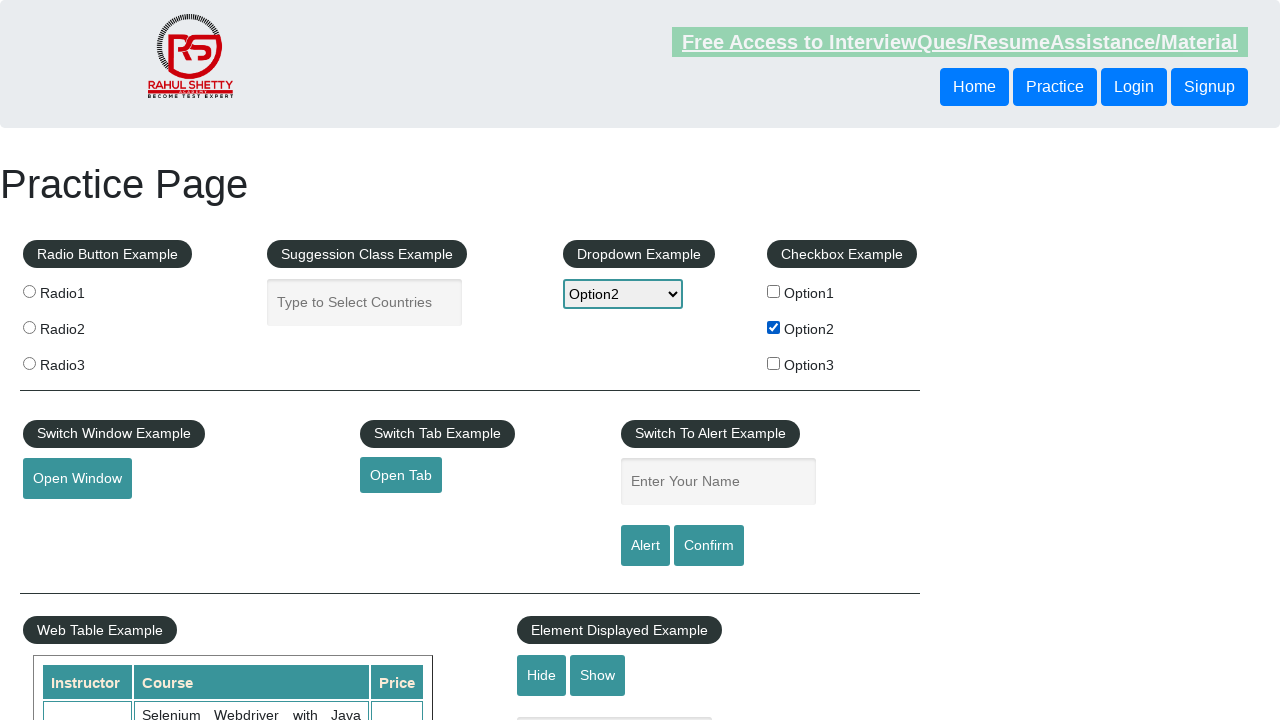

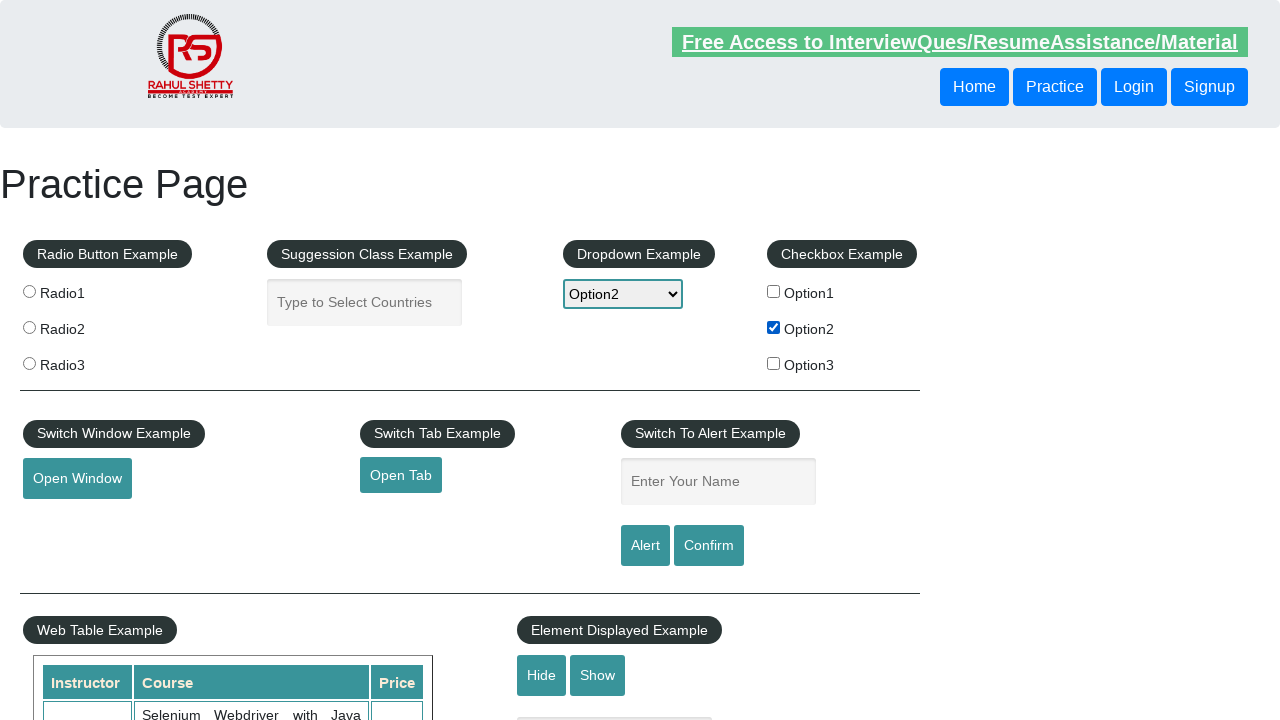